Tests radio button interactions on an HTML forms page by clicking through two groups of radio buttons, selecting each option sequentially, and then selecting specific options ("Butter" and "Beer") by value.

Starting URL: http://www.echoecho.com/htmlforms10.htm

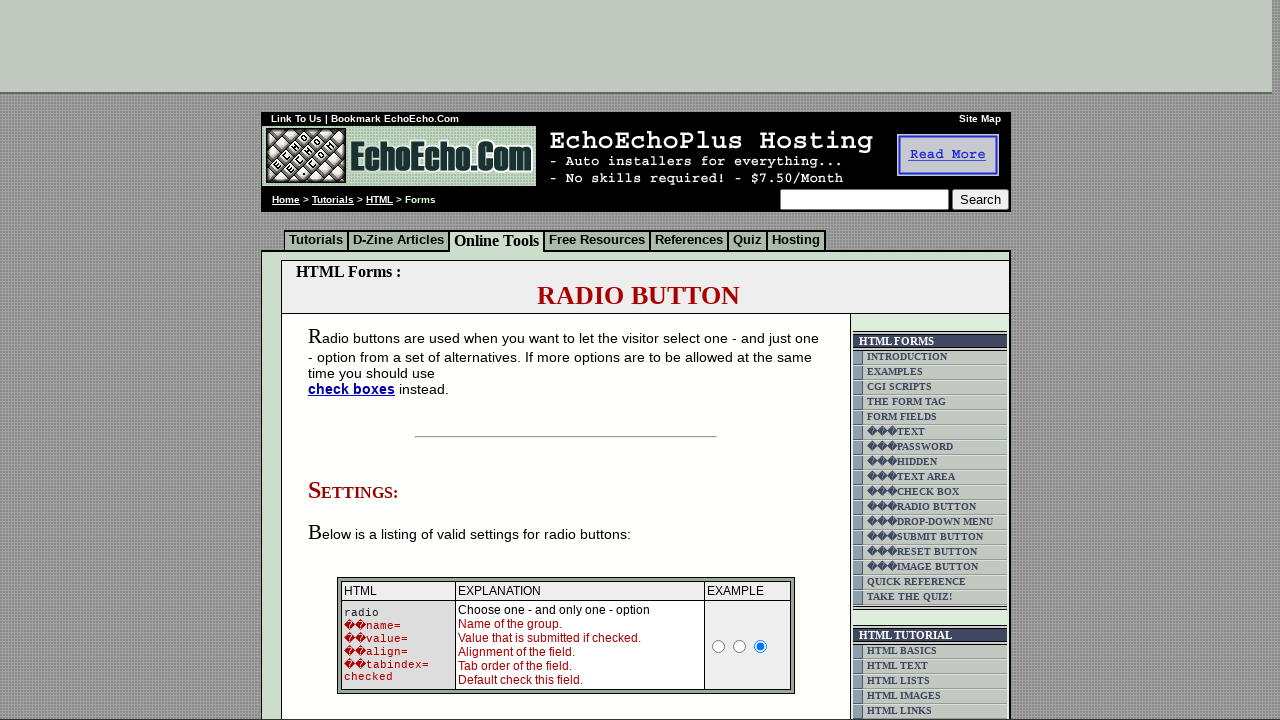

Clicked the Cheese radio button at (356, 360) on input[value='Cheese']
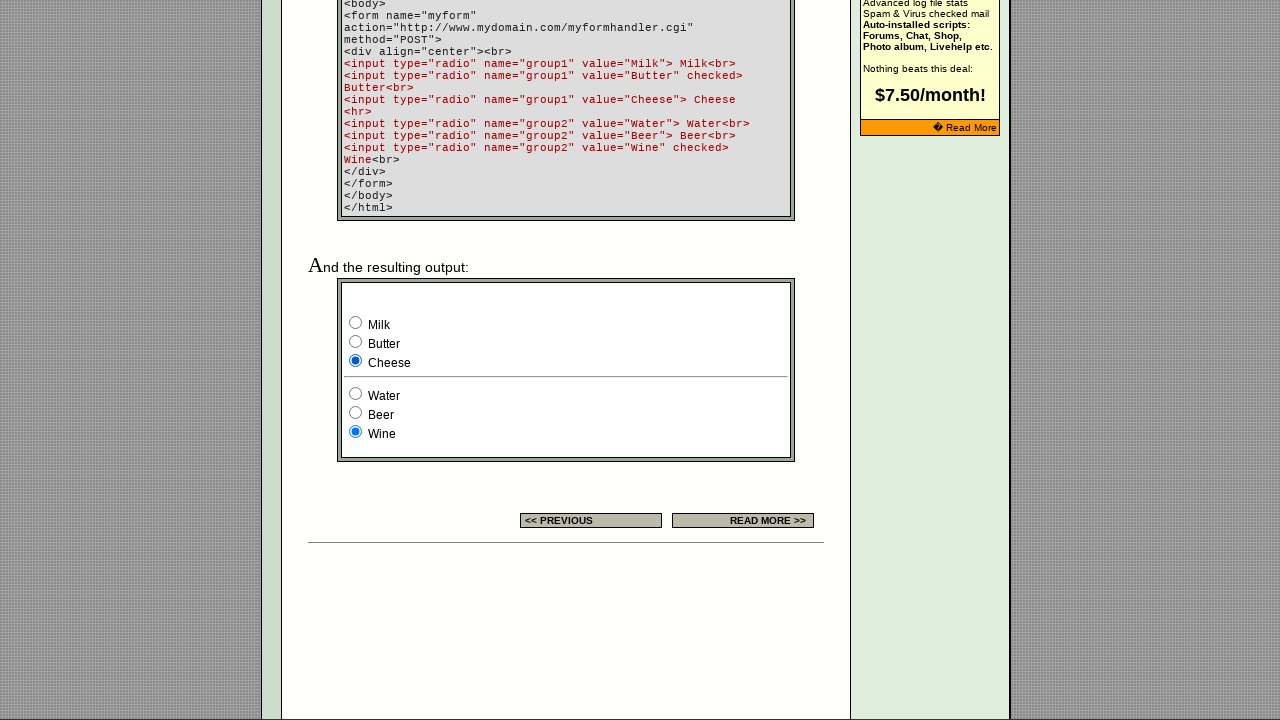

Located all radio buttons in group1
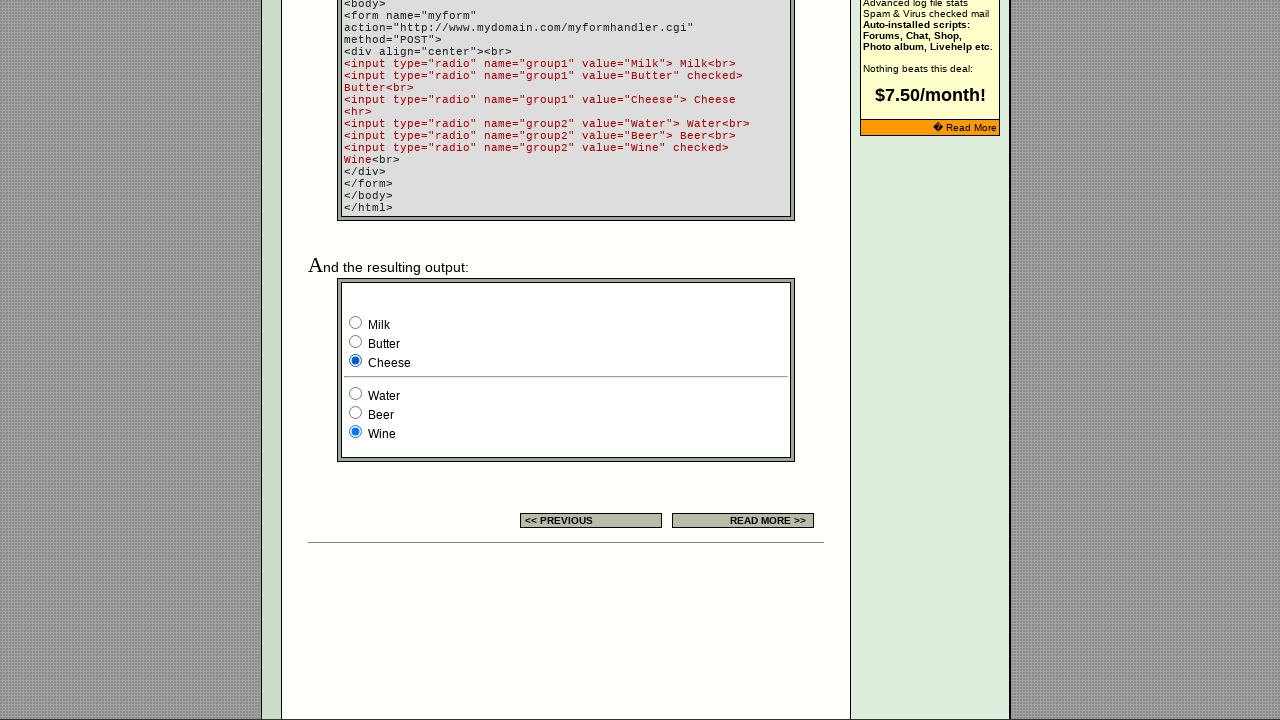

Counted 3 radio buttons in group1
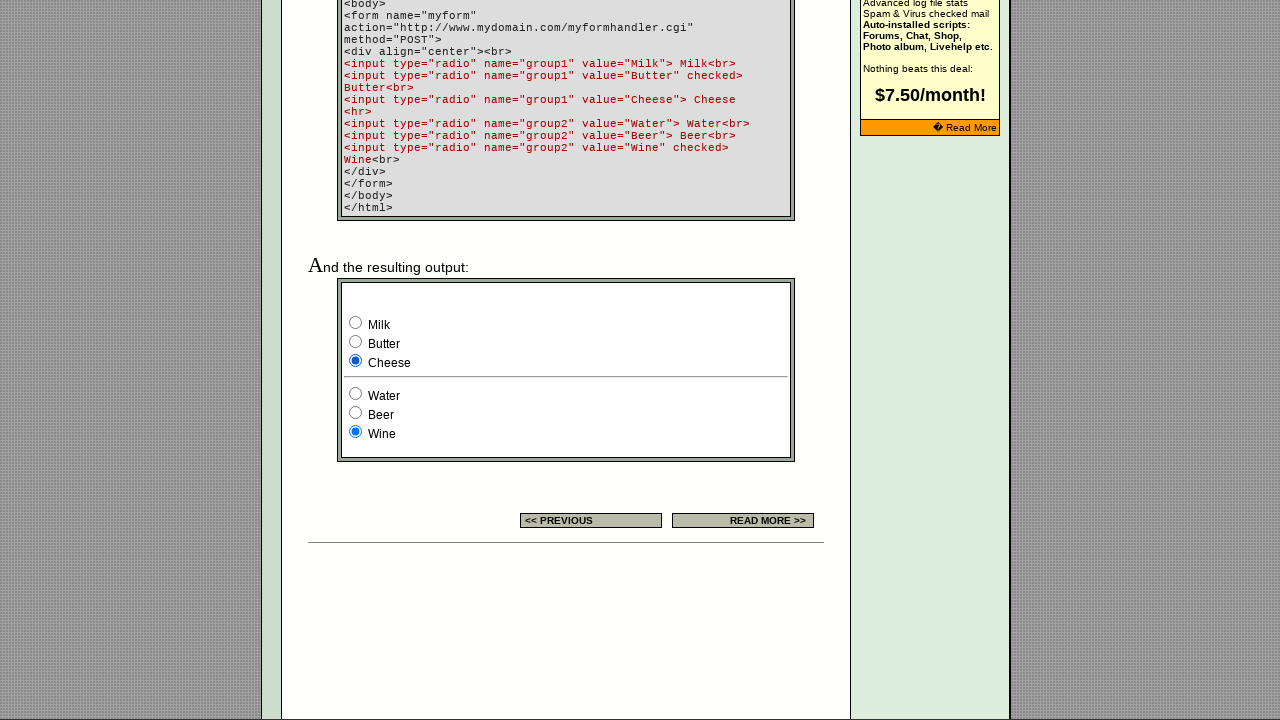

Clicked group1 radio button at index 0 at (356, 322) on input[name='group1'] >> nth=0
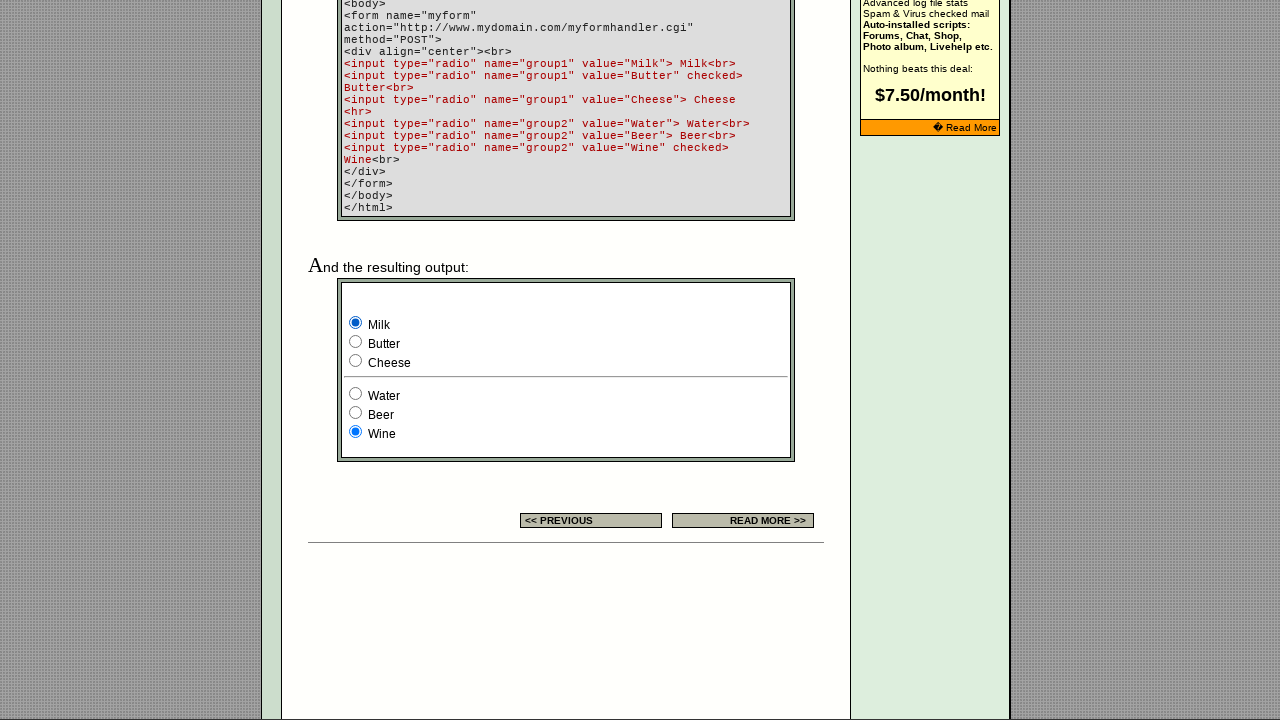

Clicked group1 radio button at index 1 at (356, 342) on input[name='group1'] >> nth=1
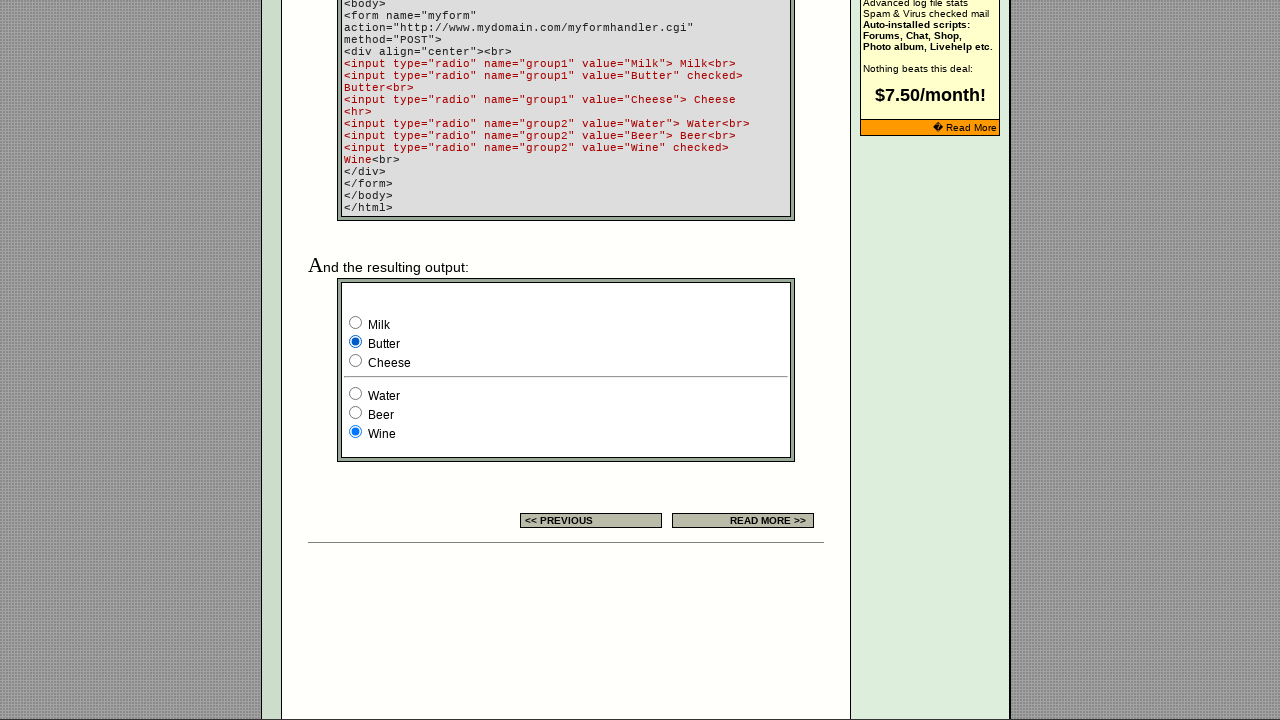

Clicked group1 radio button at index 2 at (356, 360) on input[name='group1'] >> nth=2
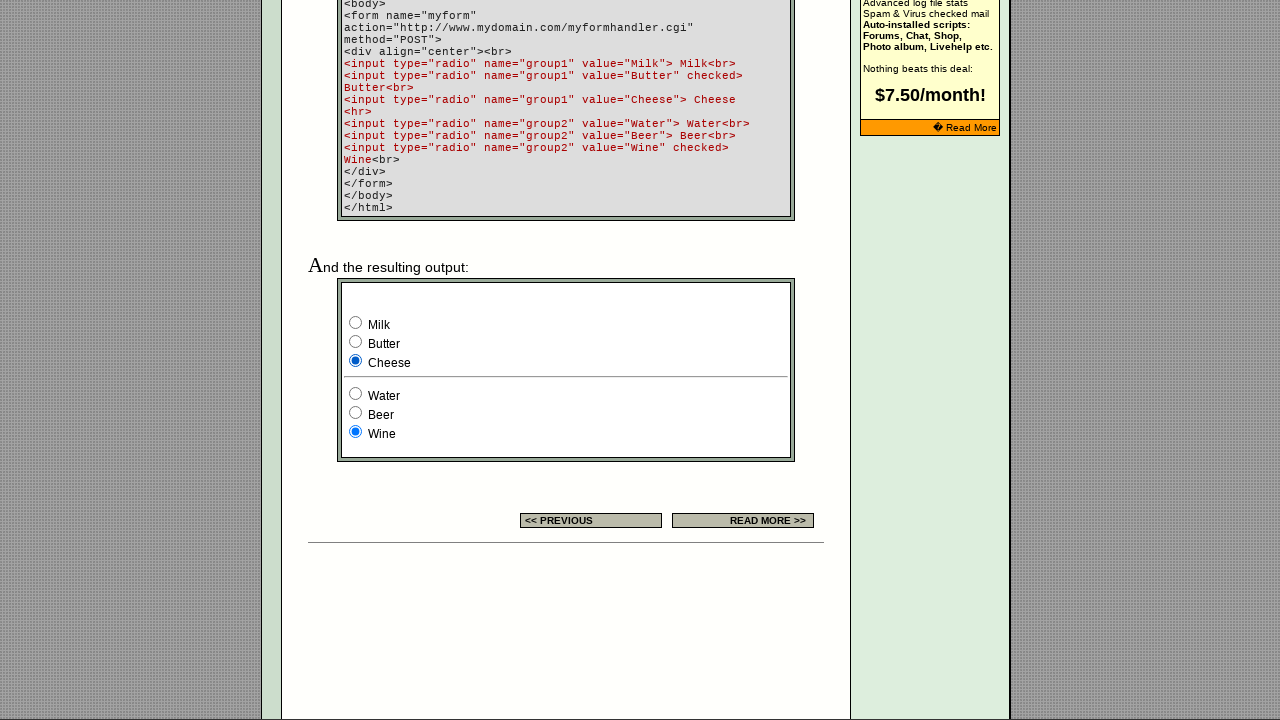

Selected Butter radio button from group1 at (356, 342) on input[name='group1'][value='Butter']
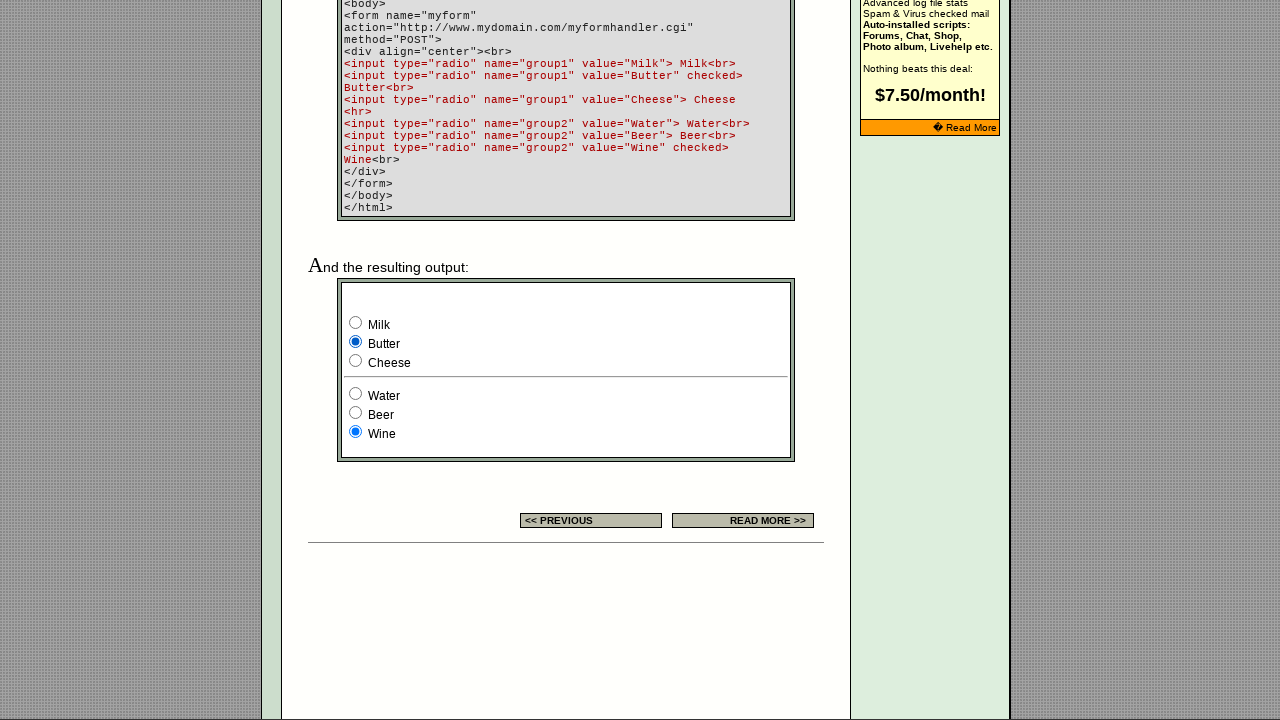

Located all radio buttons in group2
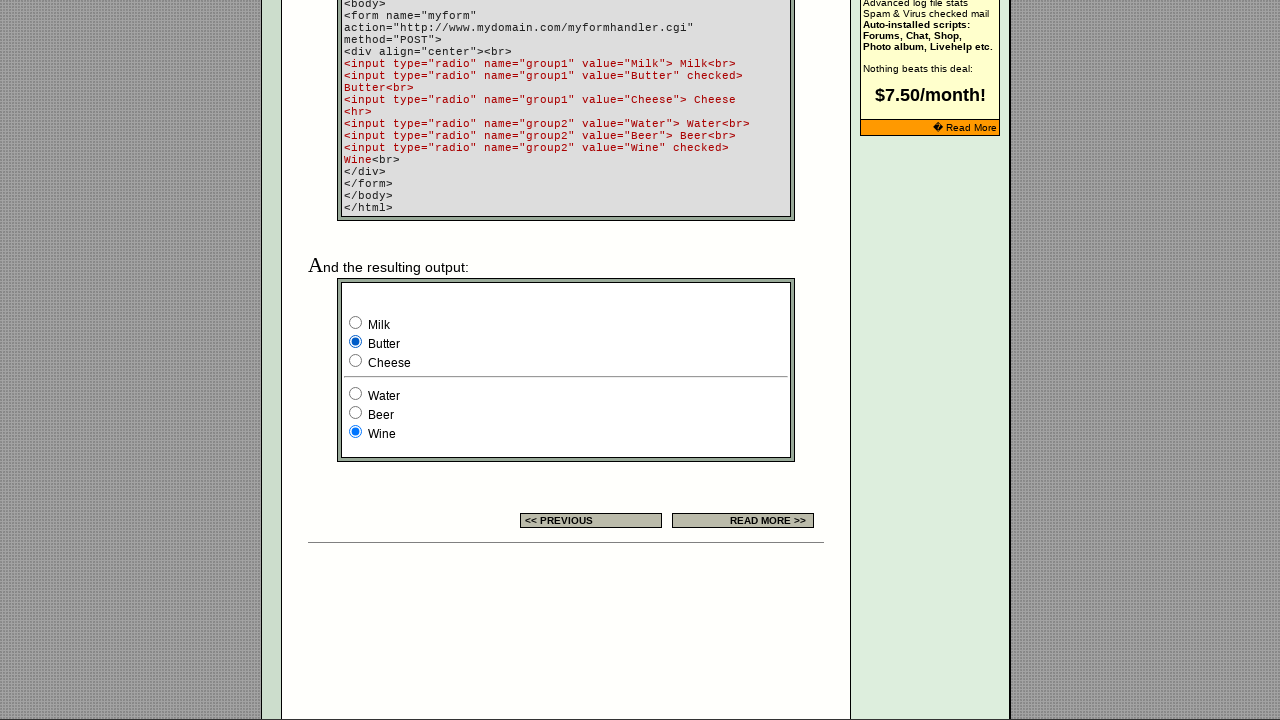

Counted 3 radio buttons in group2
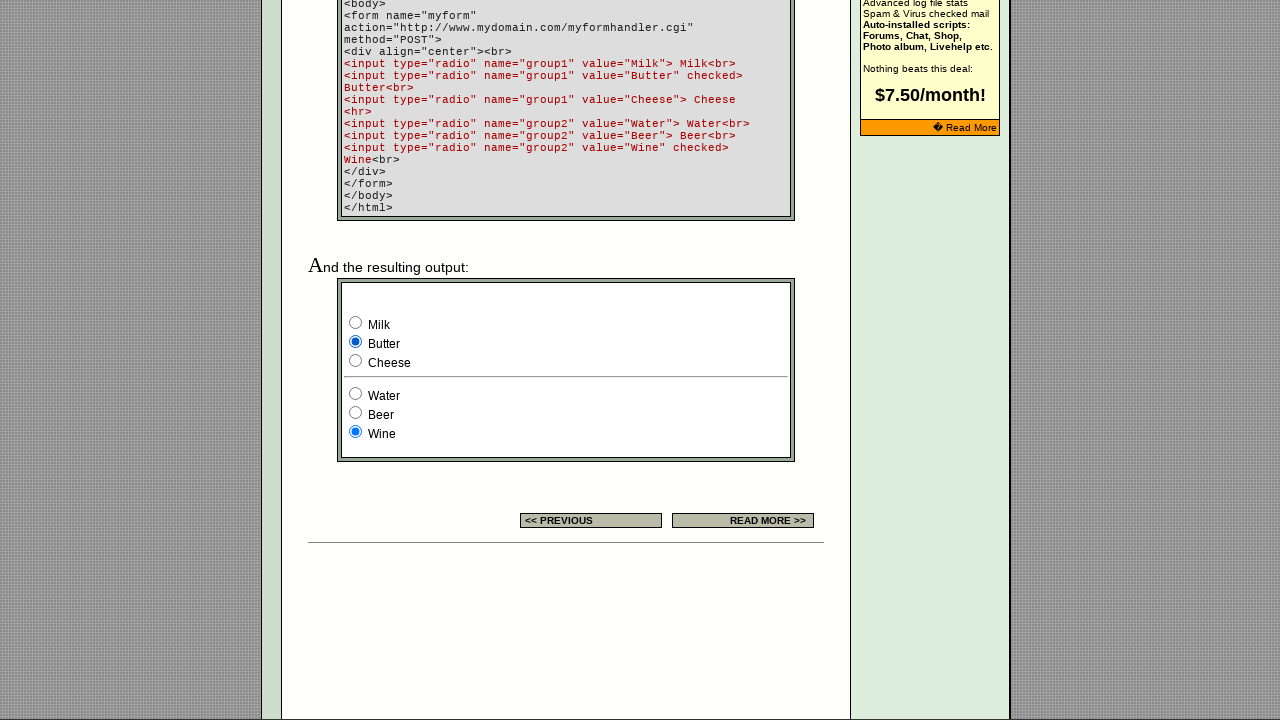

Clicked group2 radio button at index 0 at (356, 394) on input[name='group2'] >> nth=0
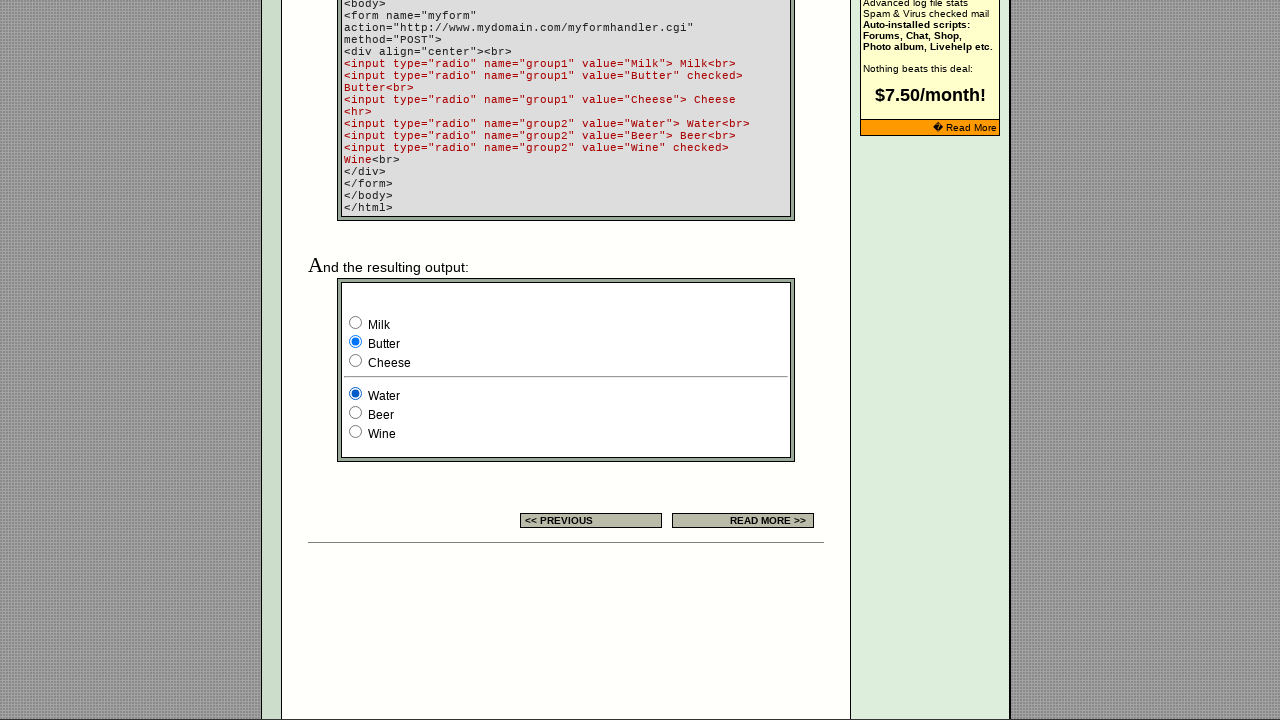

Clicked group2 radio button at index 1 at (356, 412) on input[name='group2'] >> nth=1
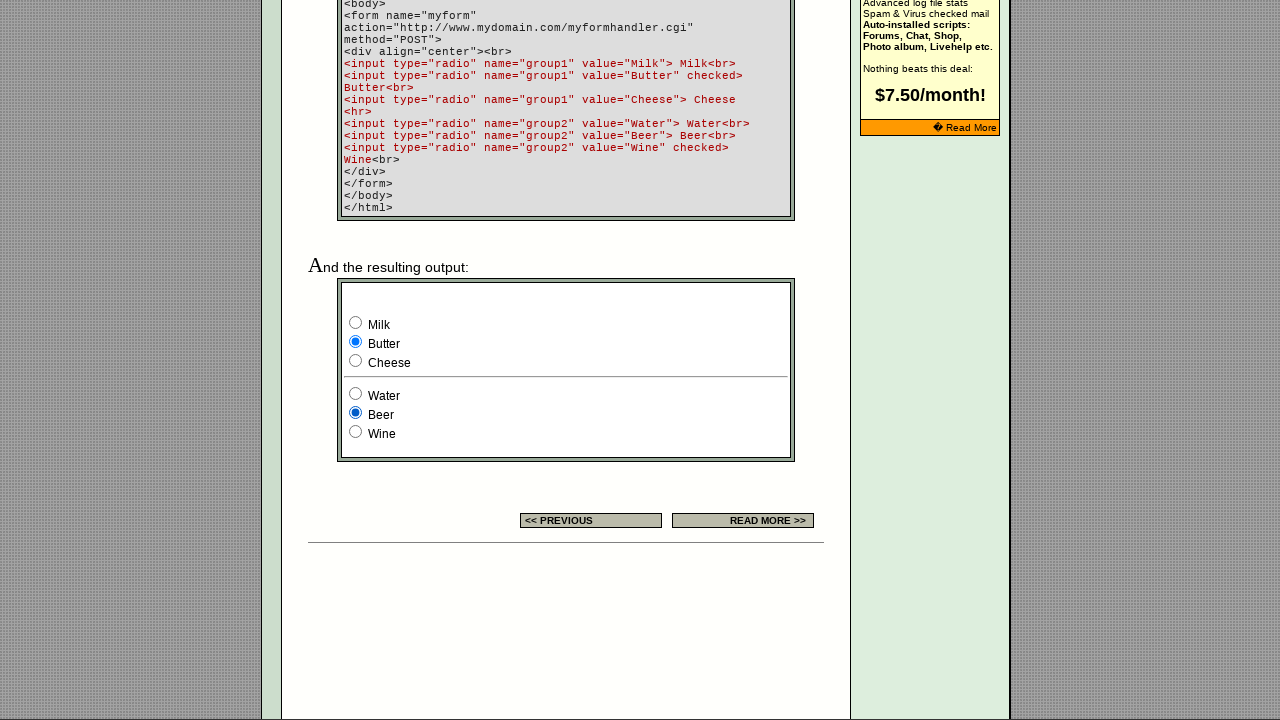

Clicked group2 radio button at index 2 at (356, 432) on input[name='group2'] >> nth=2
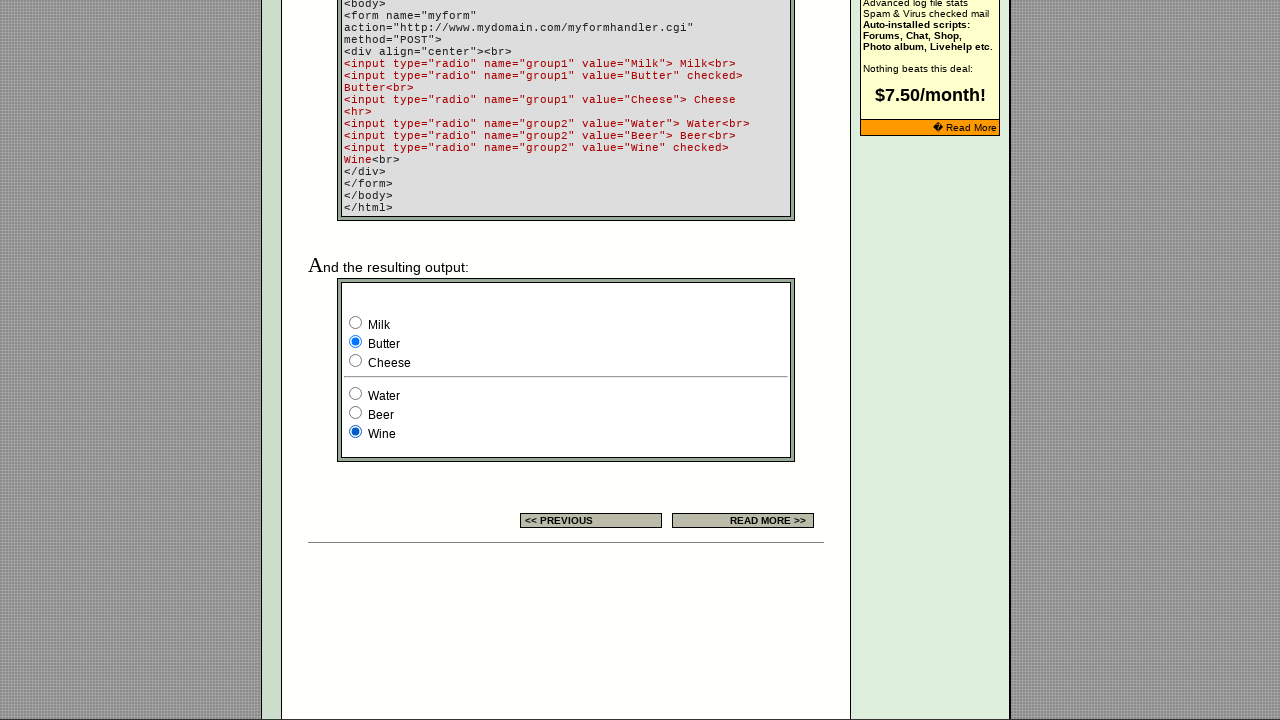

Selected Beer radio button from group2 at (356, 412) on input[name='group2'][value='Beer']
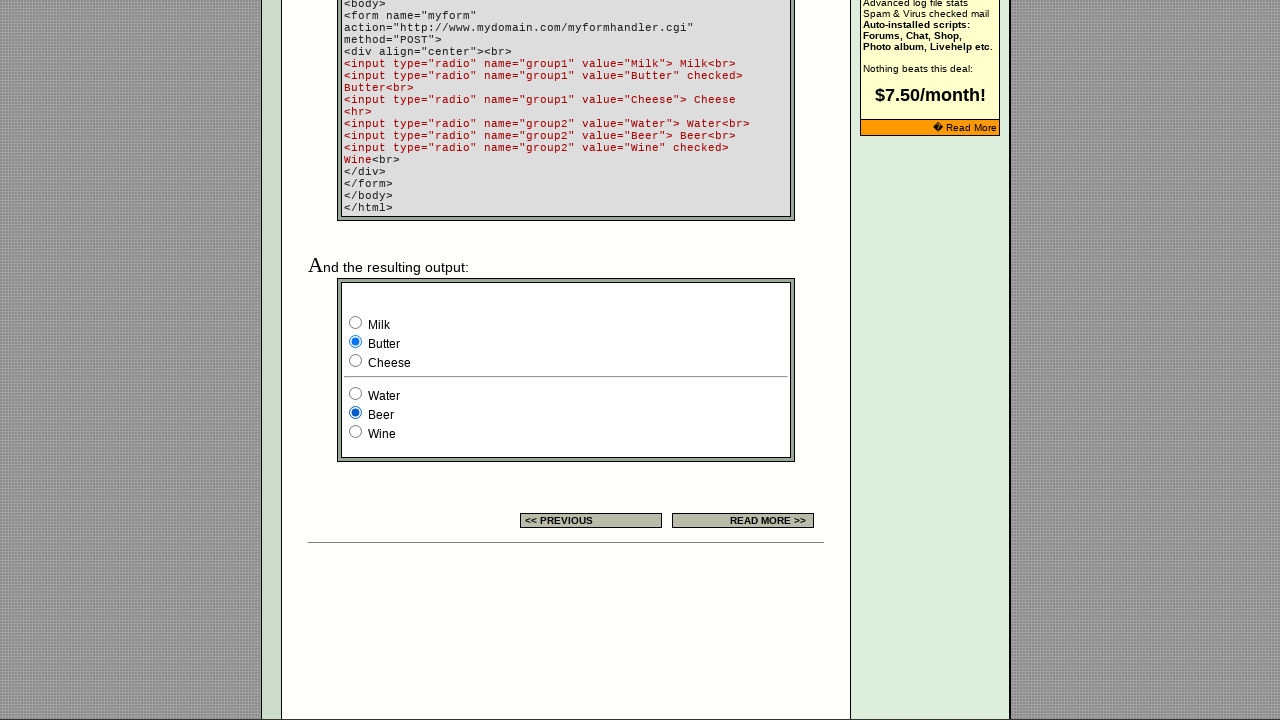

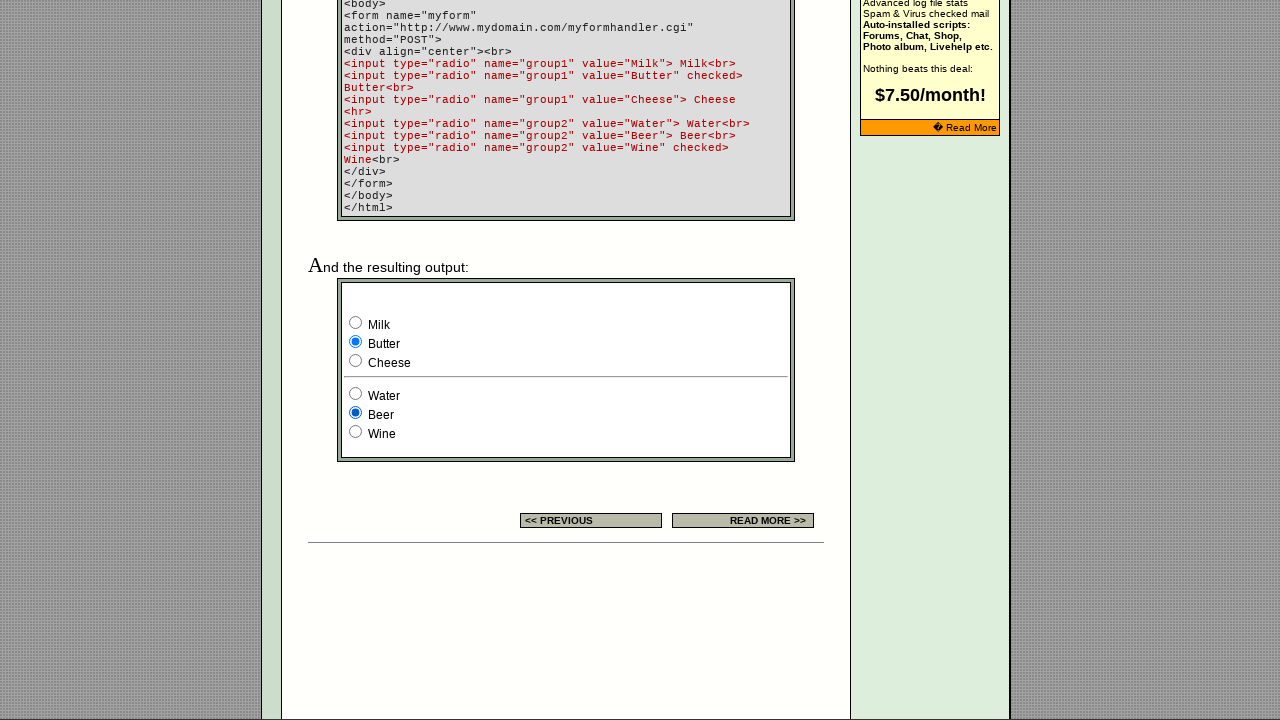